Tests drag and drop functionality by dragging an element to a drop zone, then dragging it back to its original position

Starting URL: https://grotechminds.com/drag-and-drop/

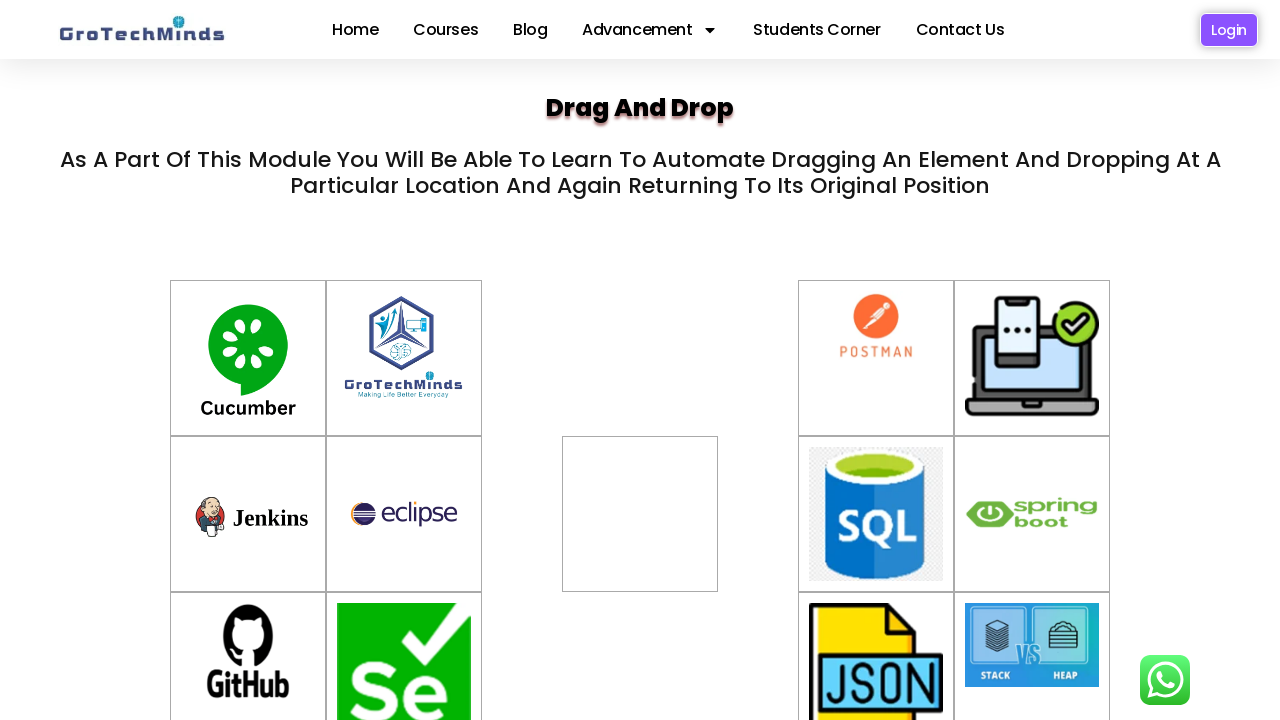

Reloaded page (first reload)
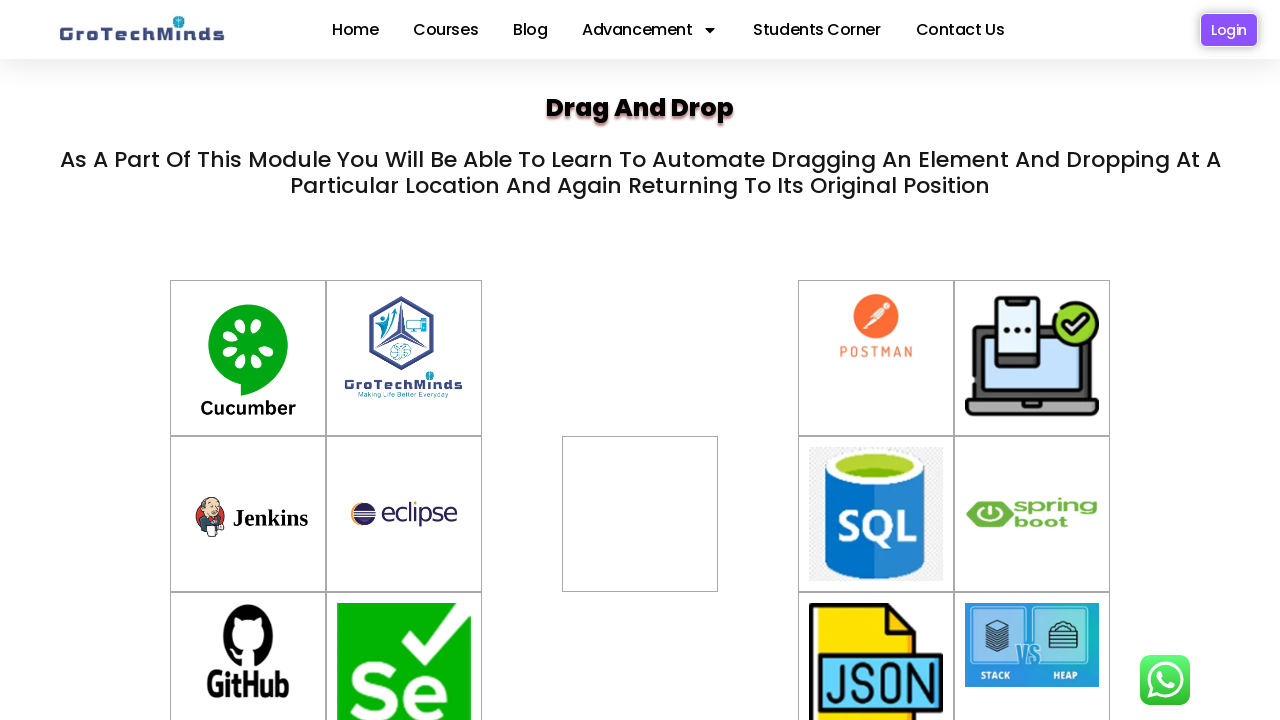

Reloaded page (second reload)
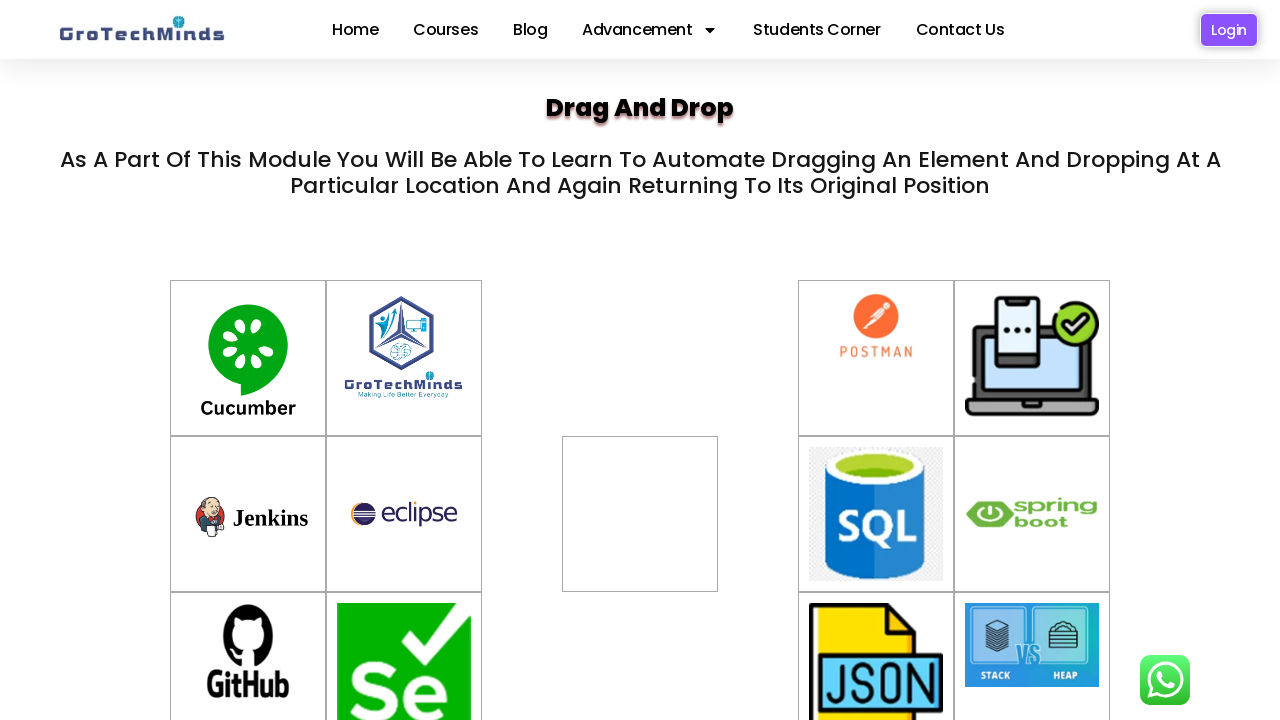

Waited 3 seconds for page to load
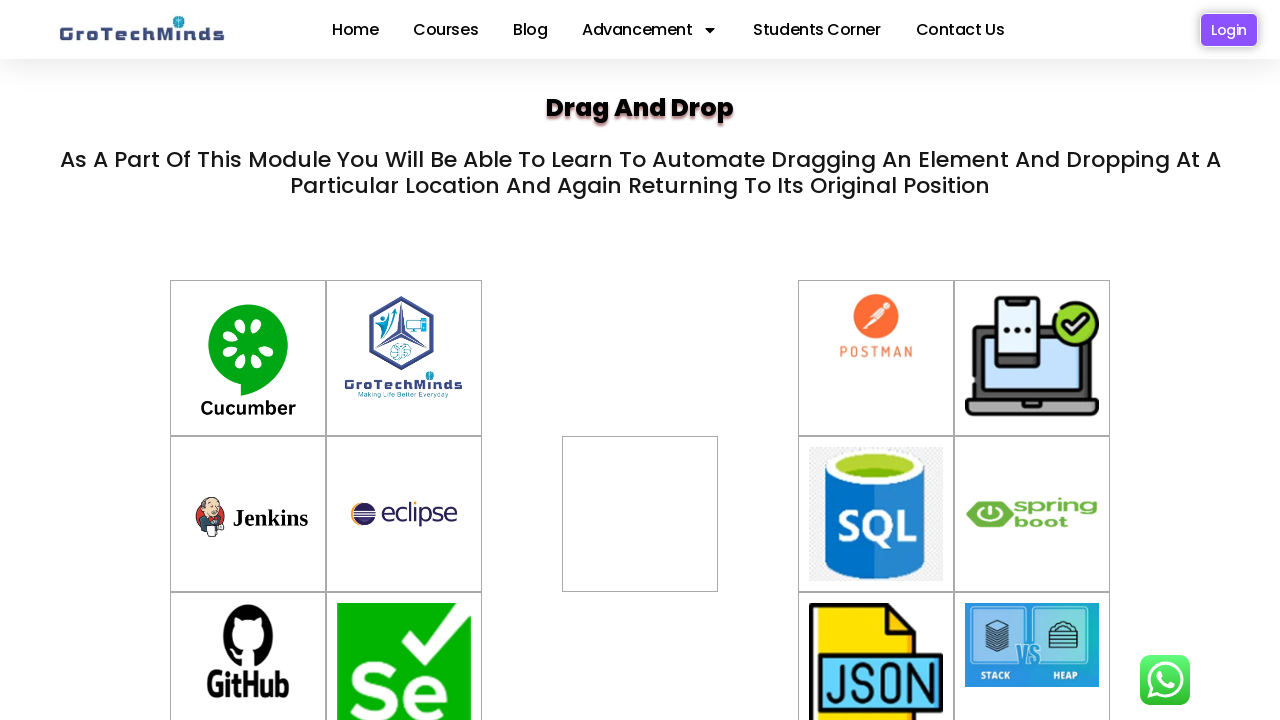

Located draggable element with id 'container-4'
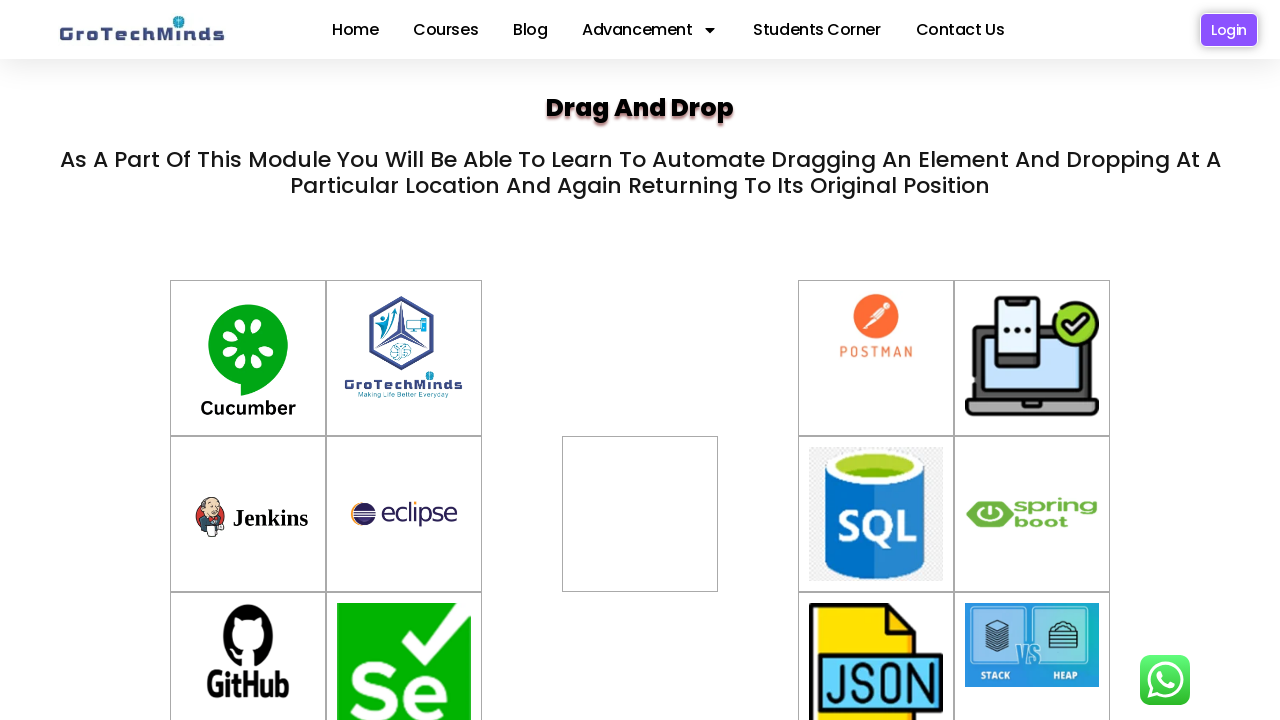

Located droppable element with id 'div2'
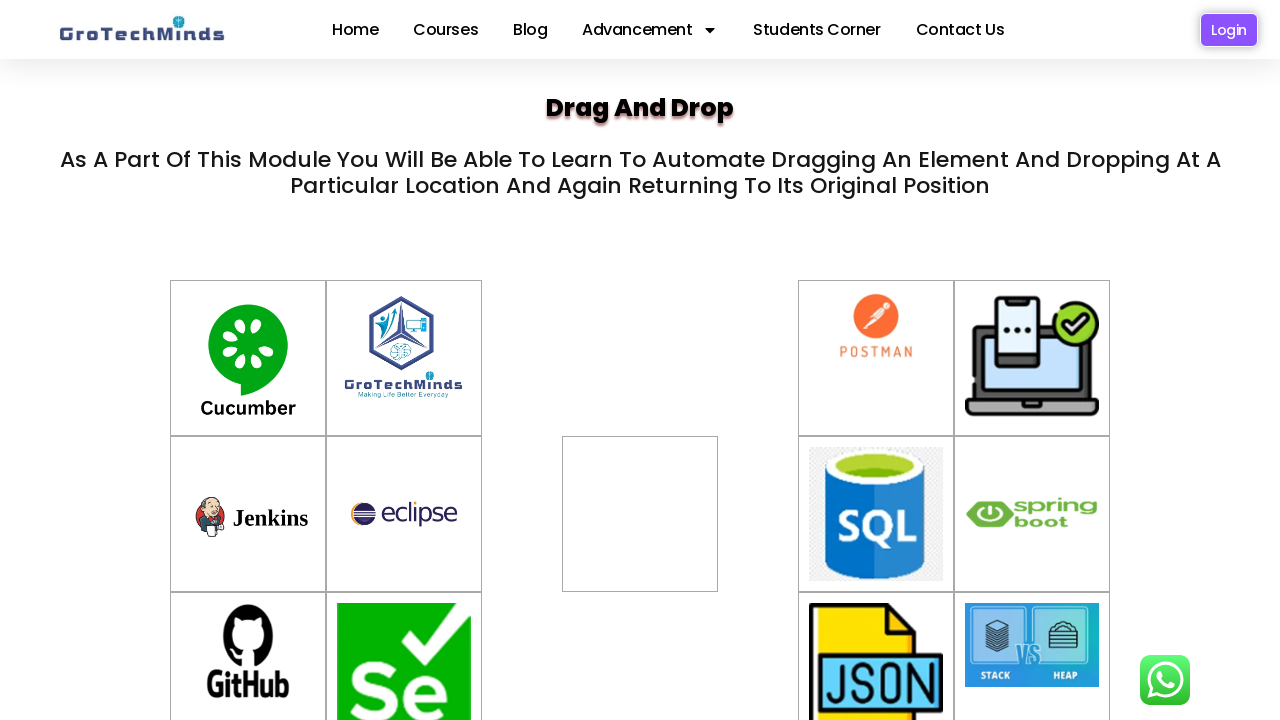

Dragged element from container-4 to div2 at (640, 487)
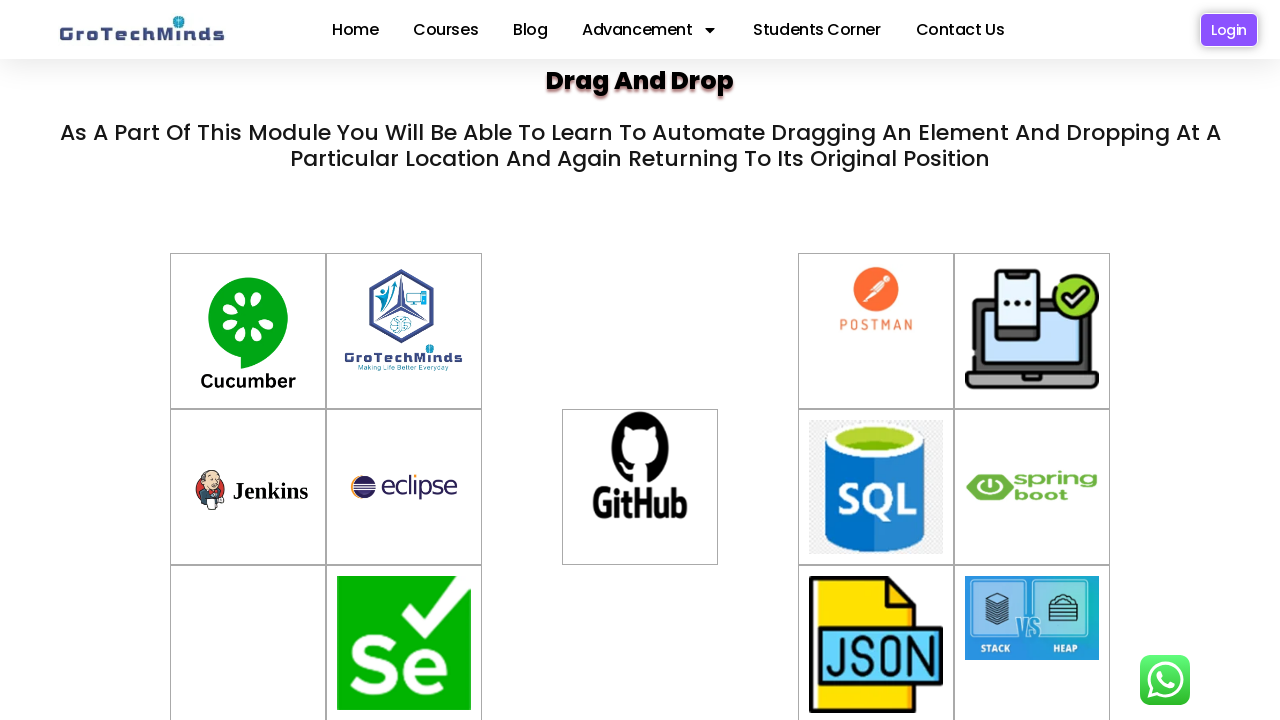

Waited 2 seconds to observe the drag result
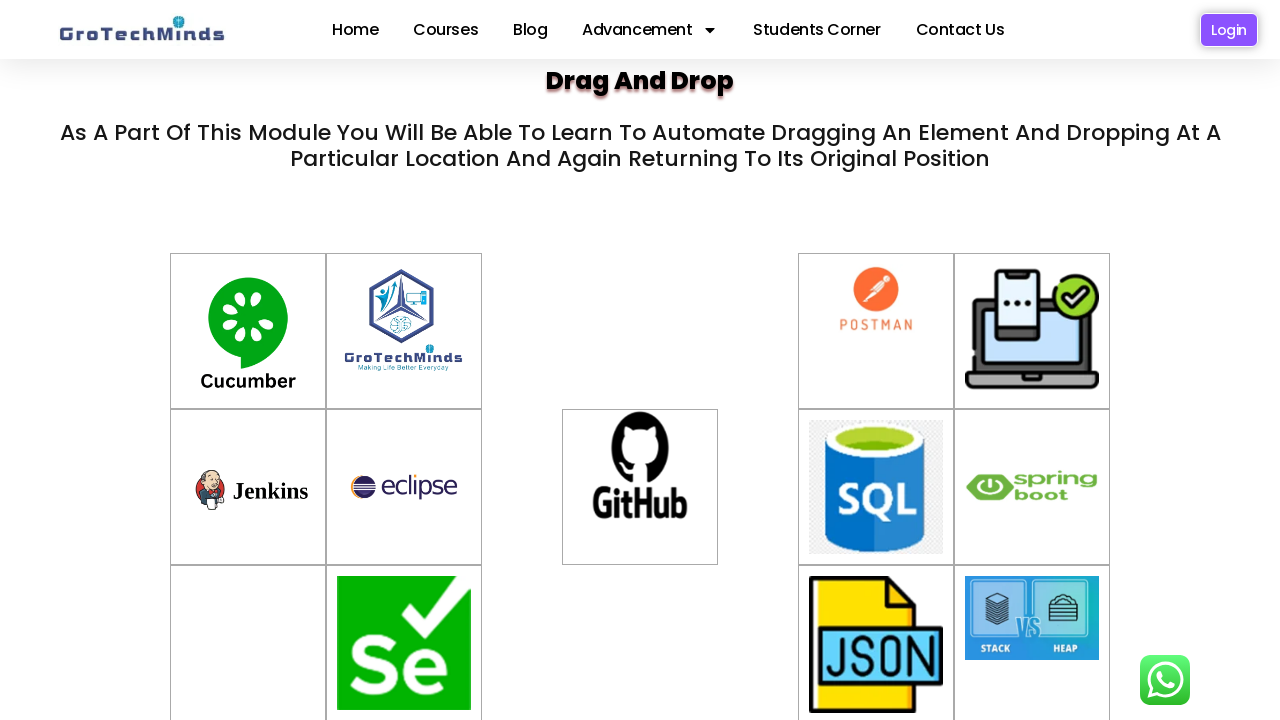

Dragged element back from div2 to container-4 at (248, 642)
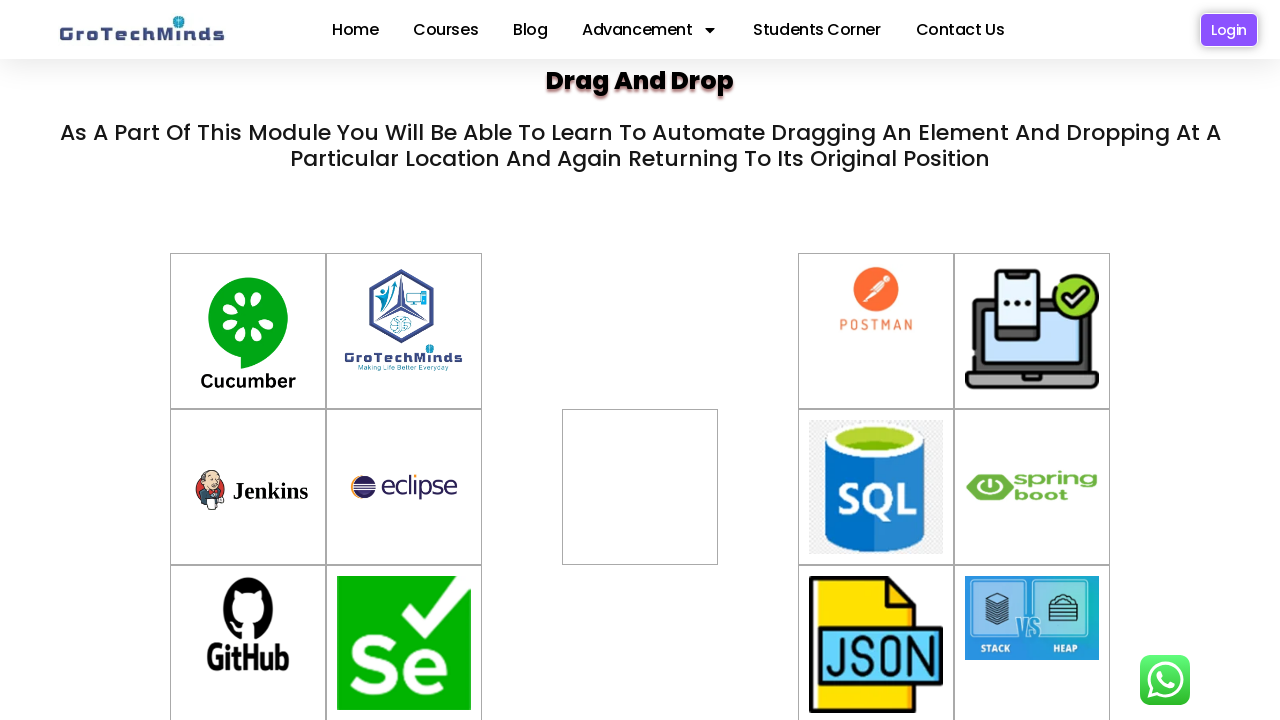

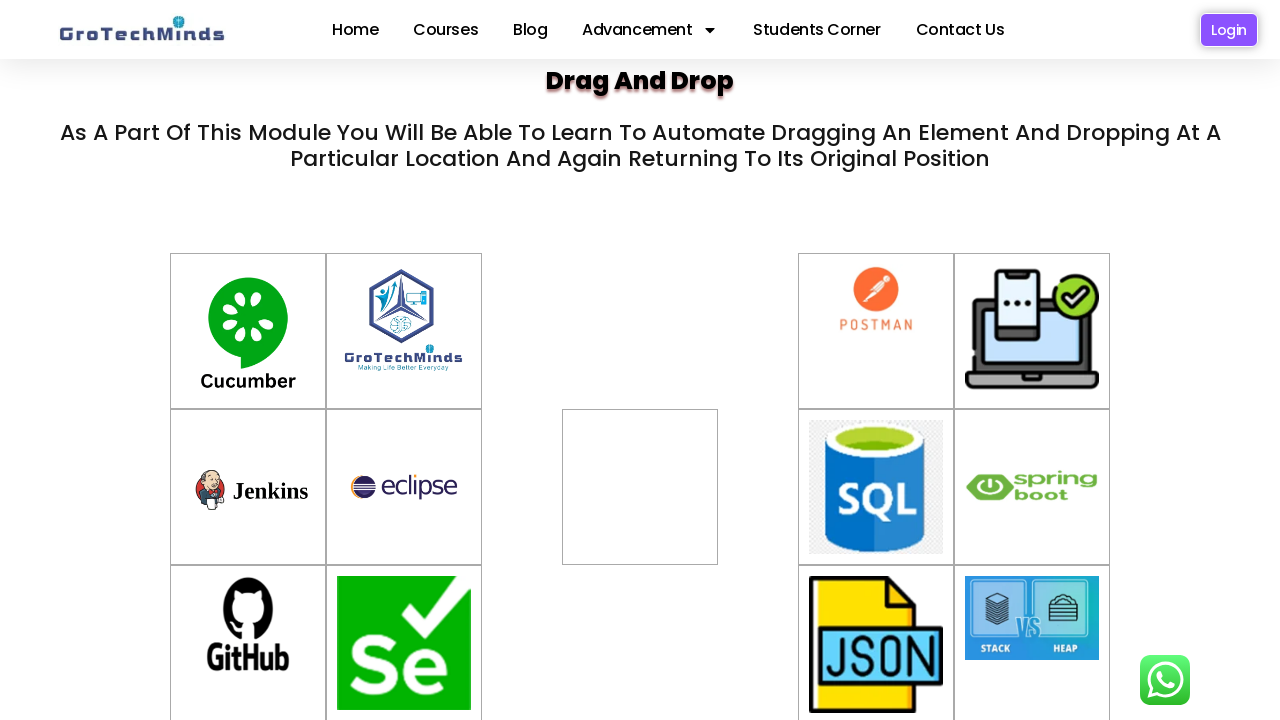